Launches browser and navigates to a dropdown practice page, maximizing the window to verify the page loads correctly

Starting URL: https://rahulshettyacademy.com/dropdownsPractise/

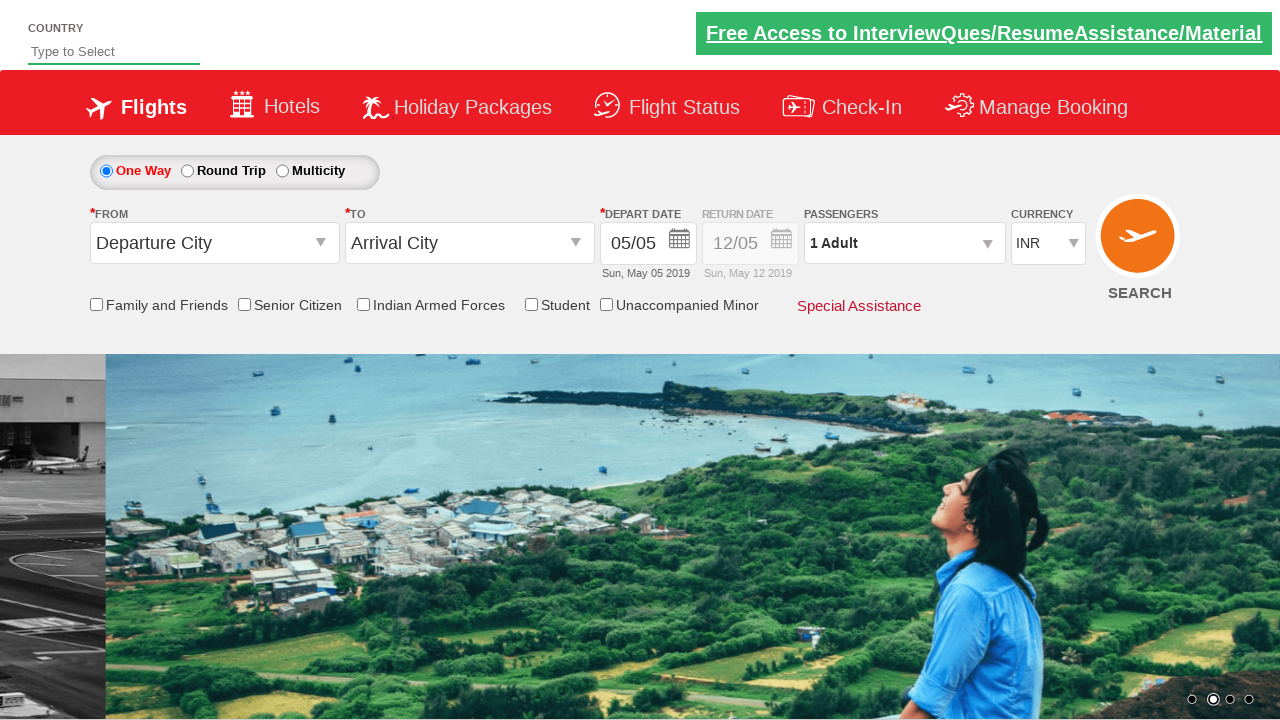

Set viewport size to 1920x1080 to maximize window
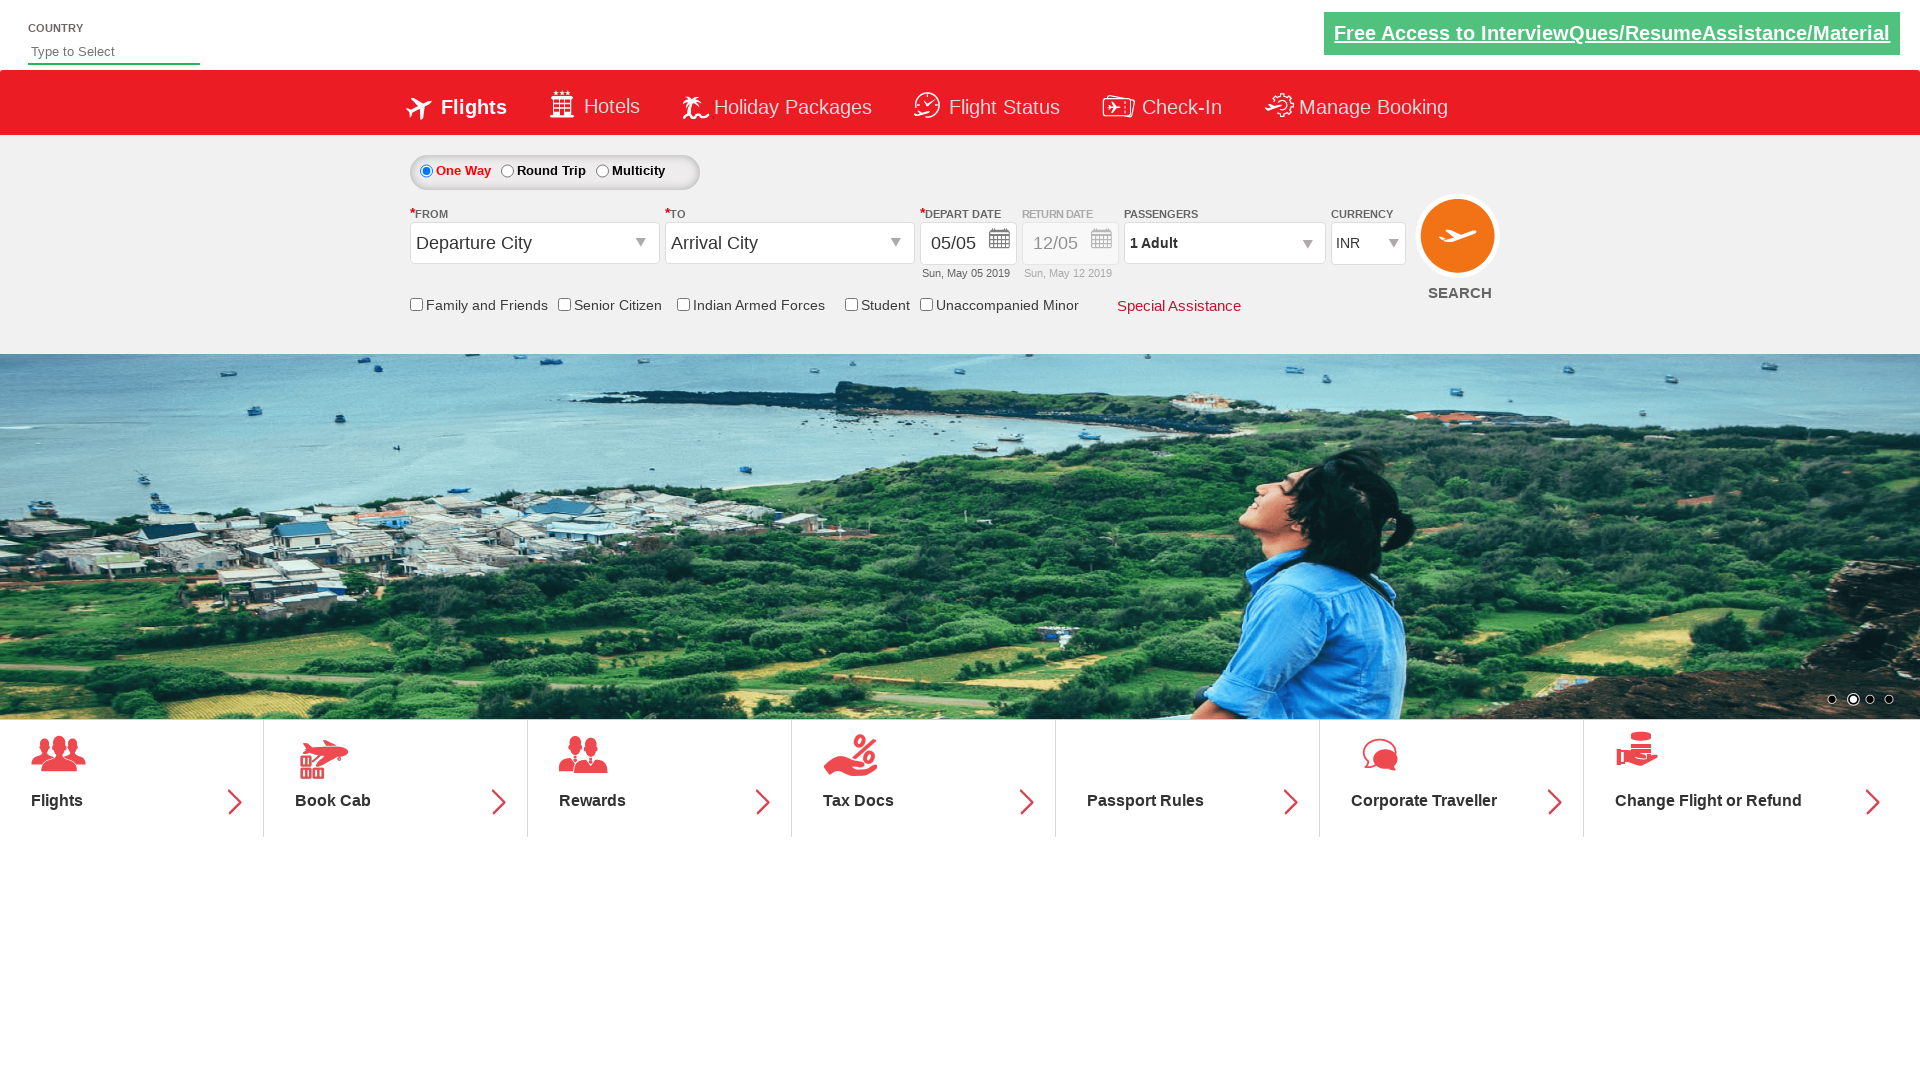

Page loaded successfully - DOM content ready
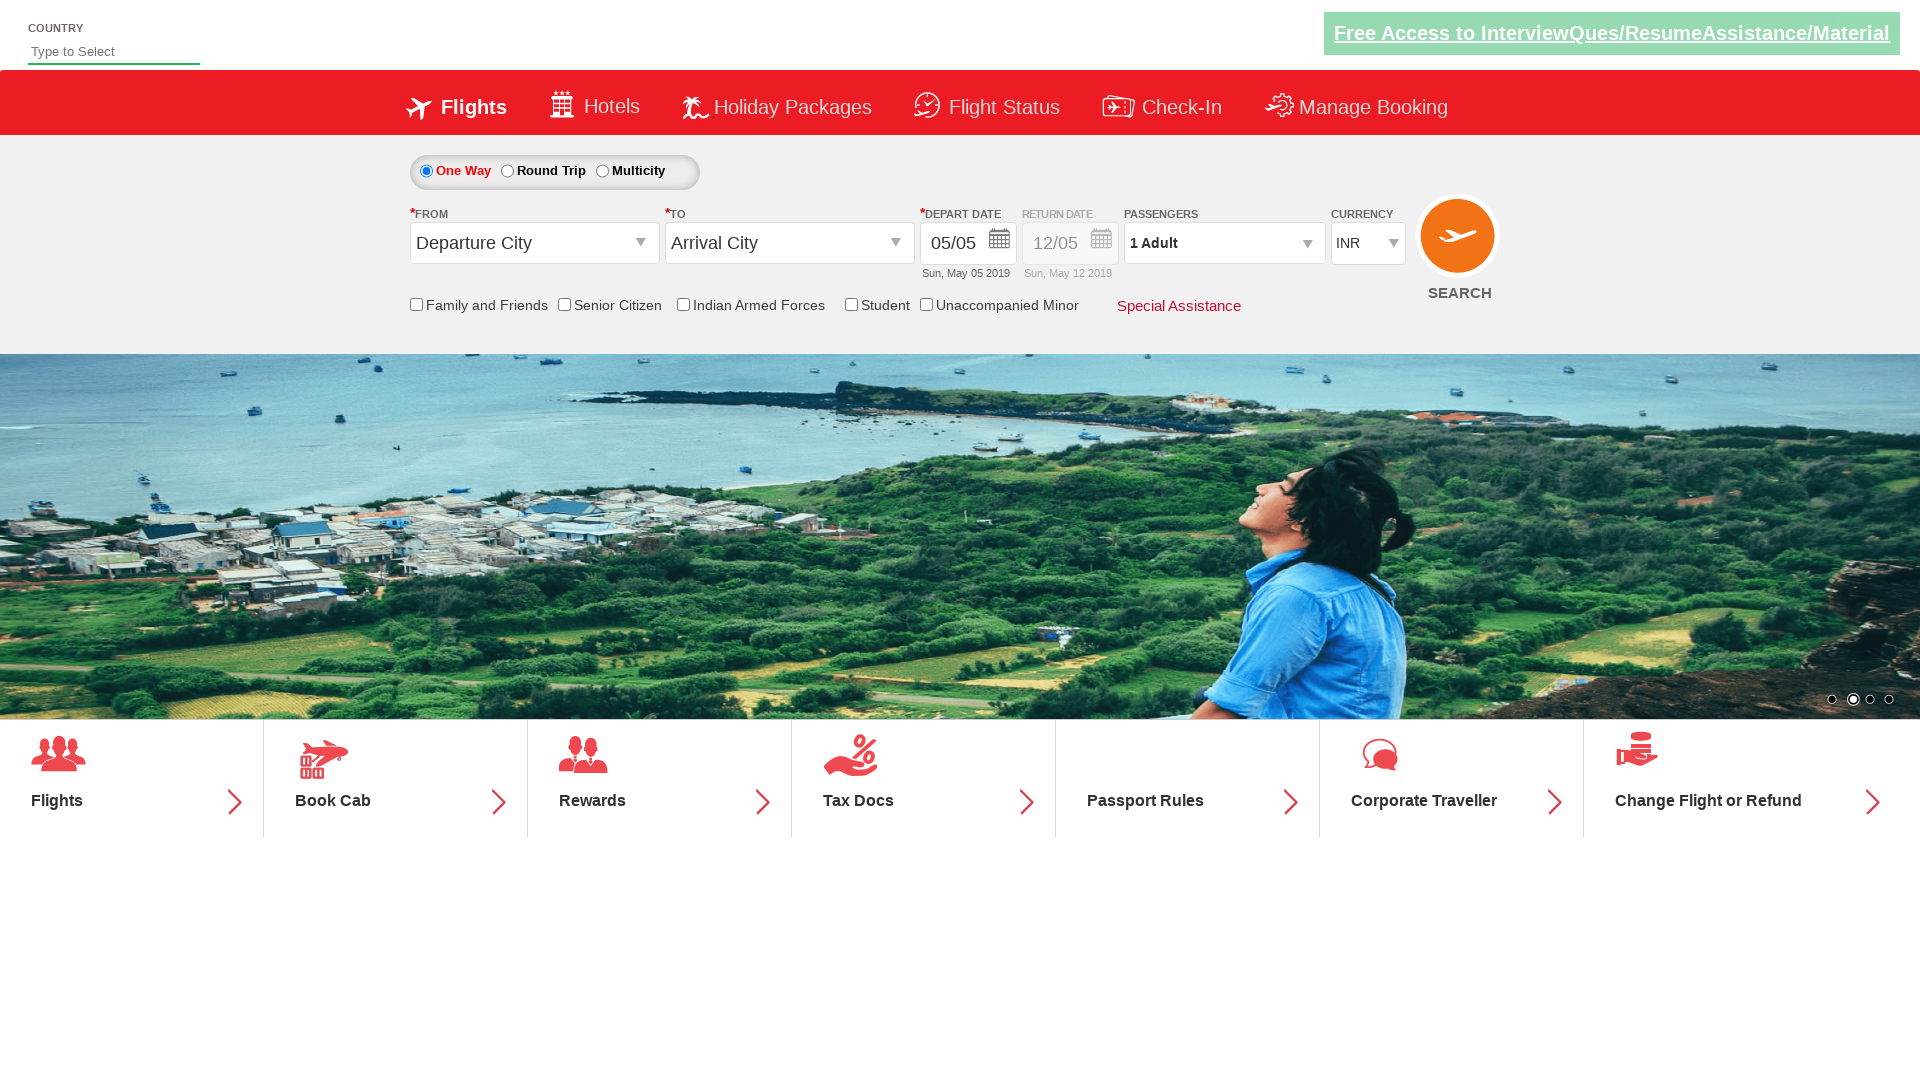

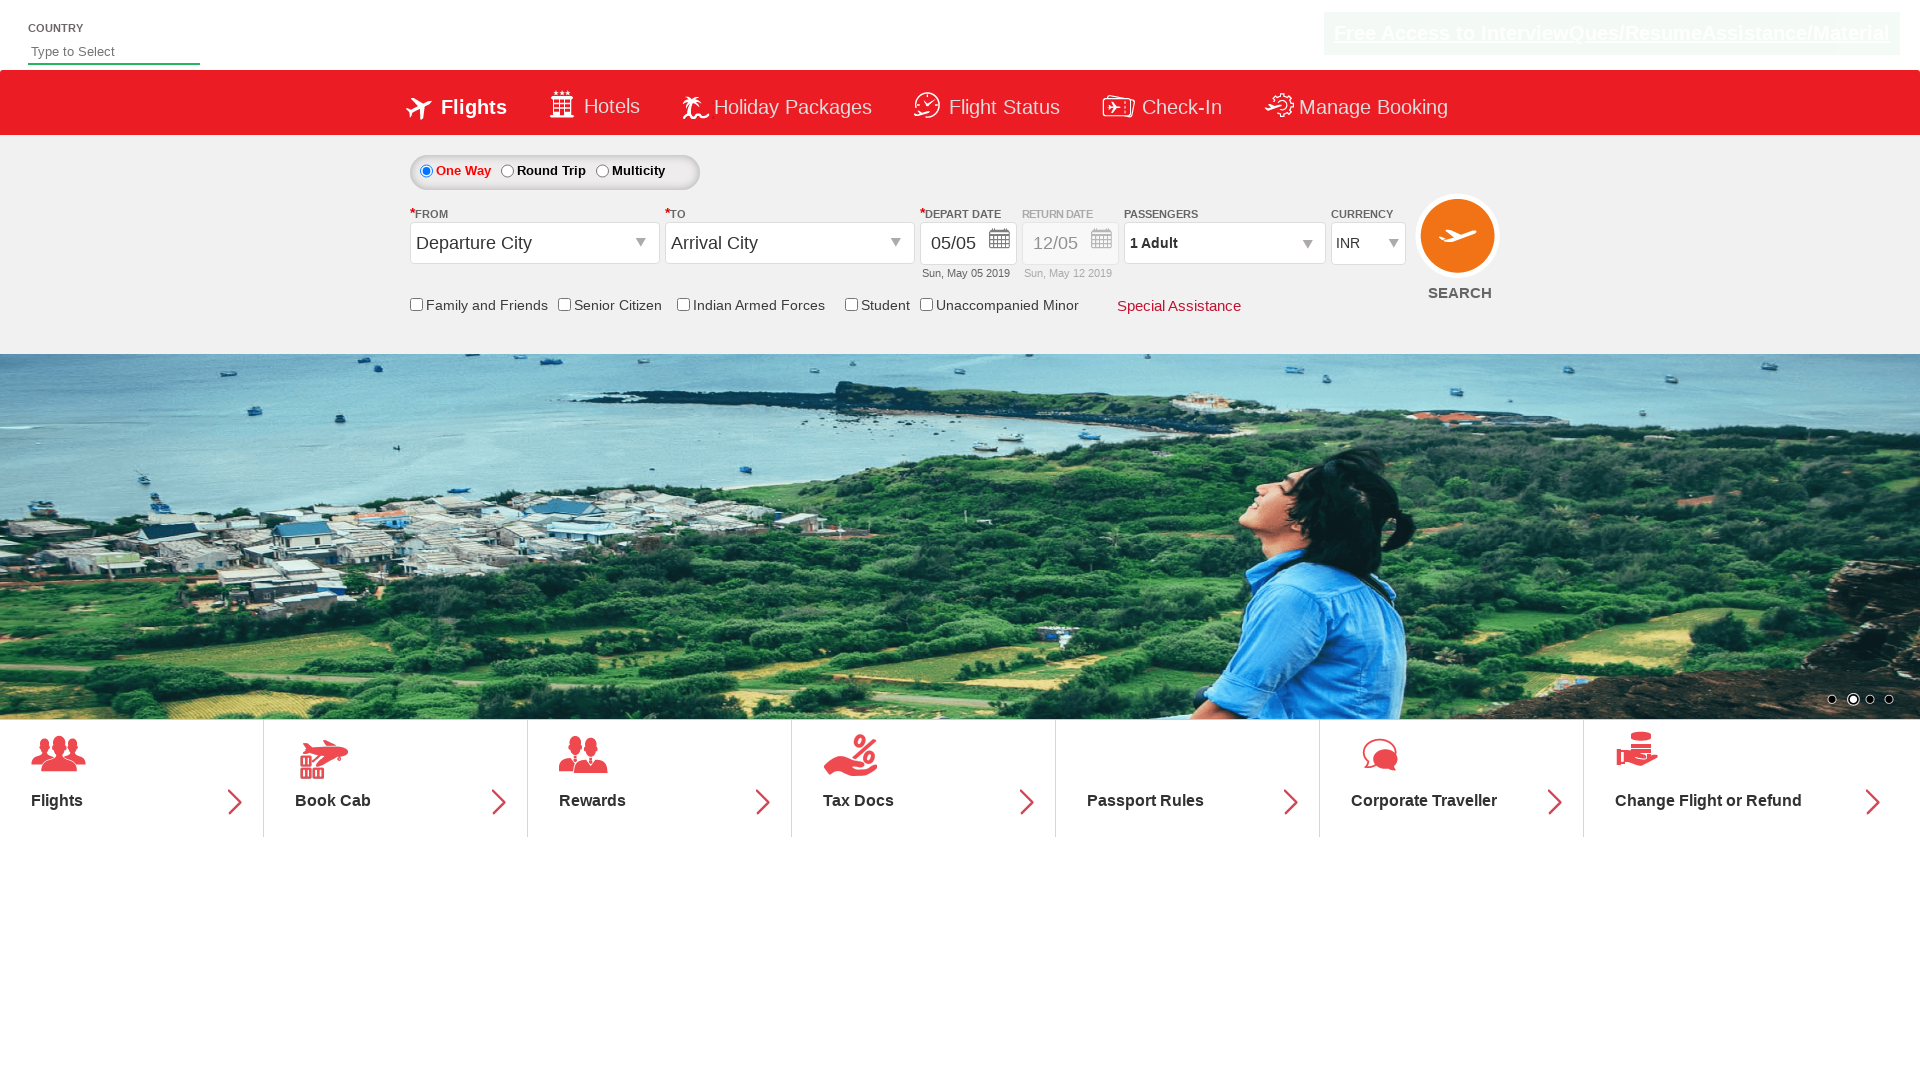